Tests element visibility and click interactions on a display test page, including clicking elements and toggling visibility

Starting URL: http://vanilton.net/web-test/display/

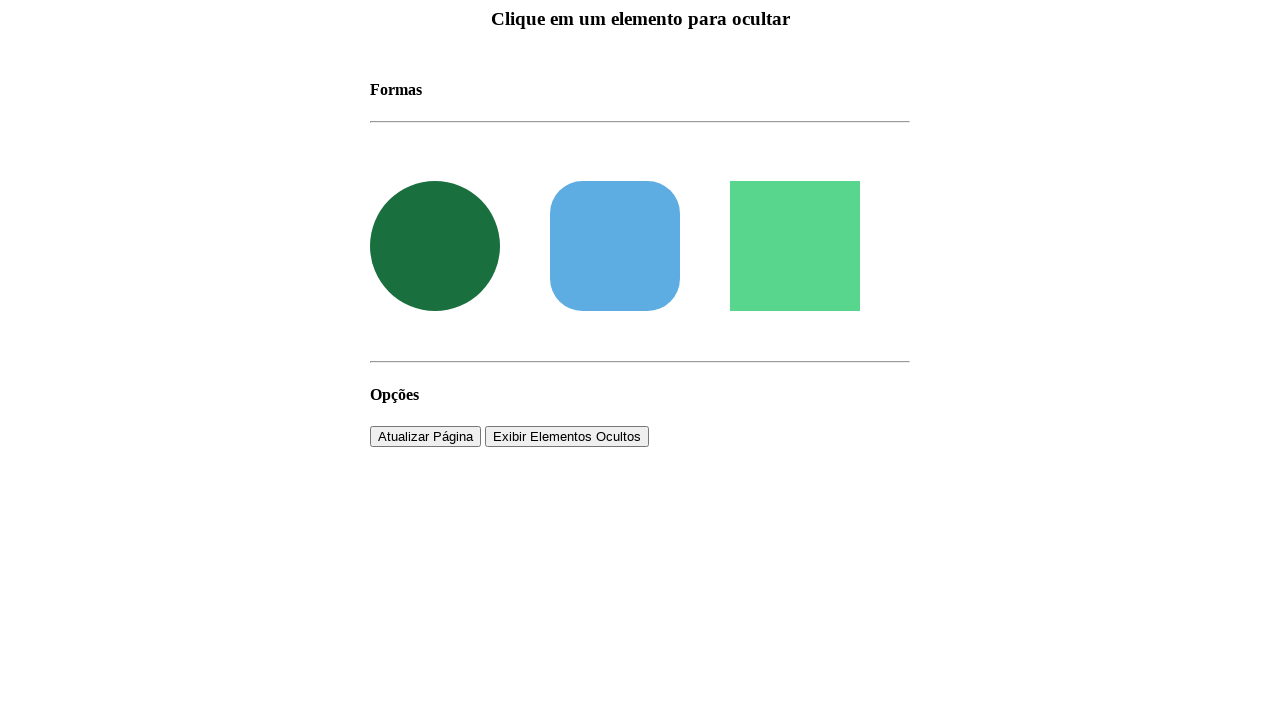

Clicked on circle clone element at (435, 246) on #circle-clone
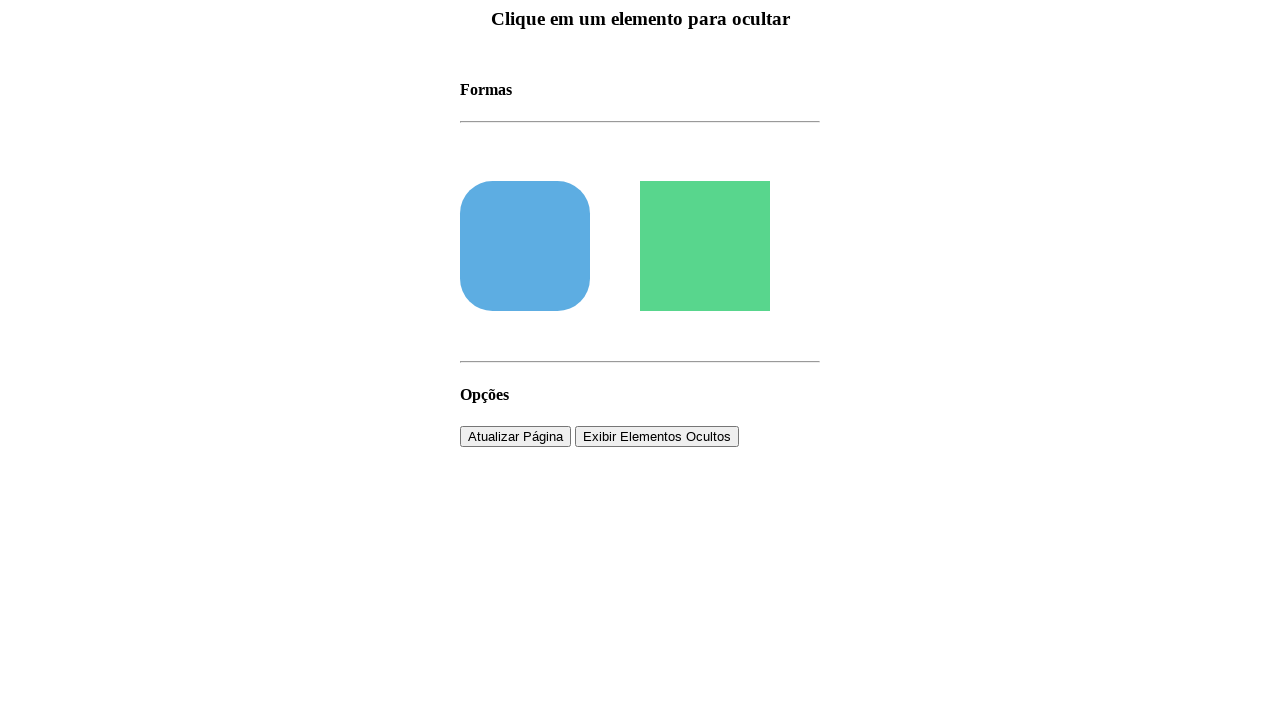

Clicked refresh page button at (516, 436) on #refresh-page
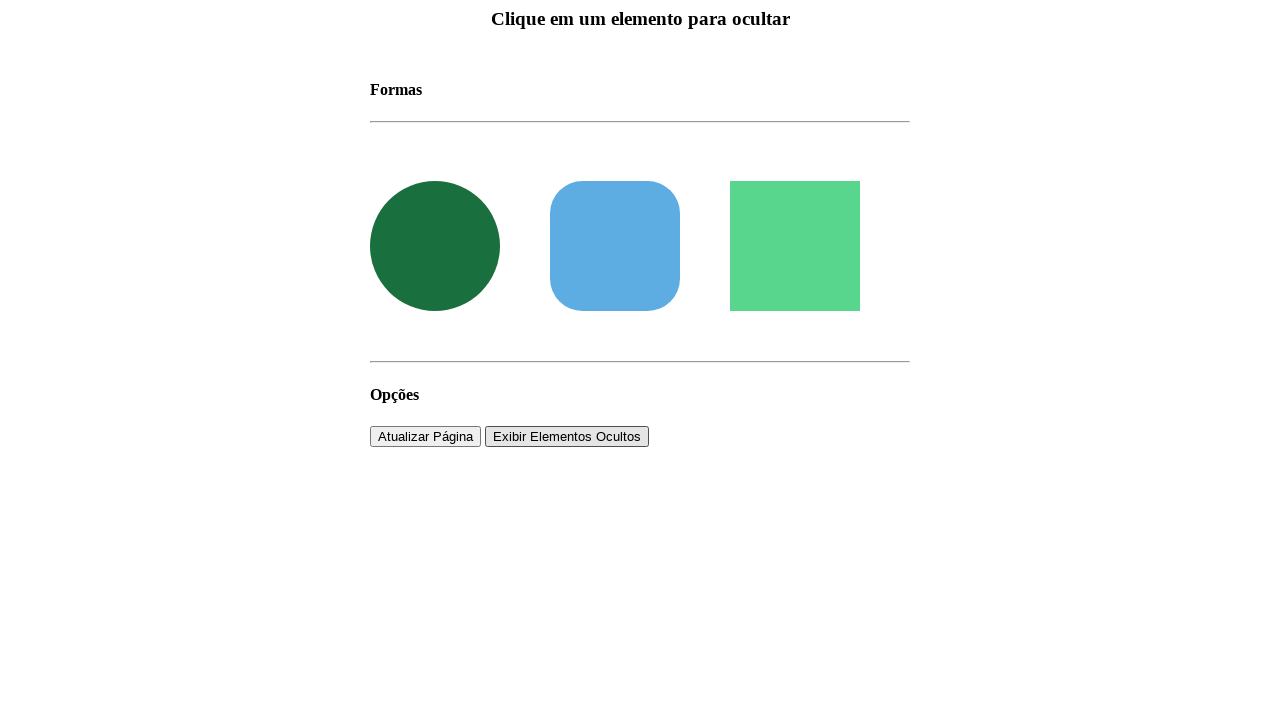

Clicked on section containing visible circle at (640, 102) on section >> internal:has=".circle >> visible=true"
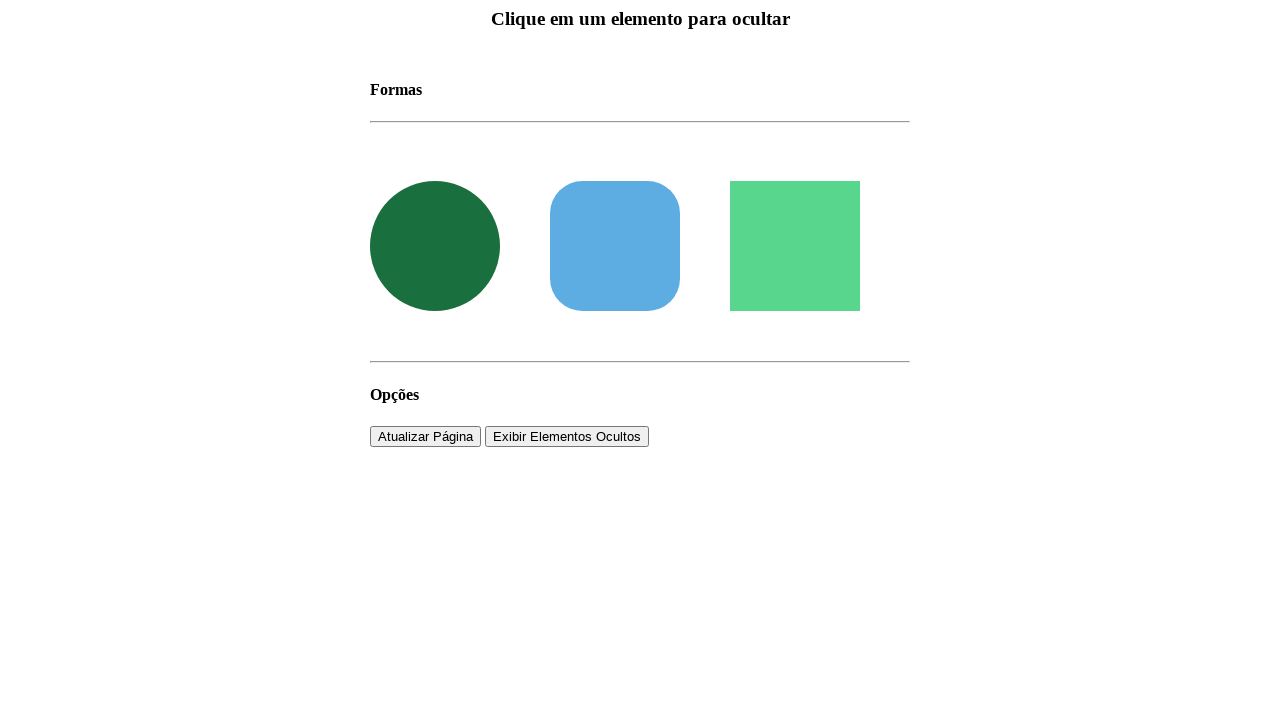

Clicked show/hide elements button at (567, 436) on button:has-text("Show Hide Elements"), button:has-text("Exibir Elementos Ocultos
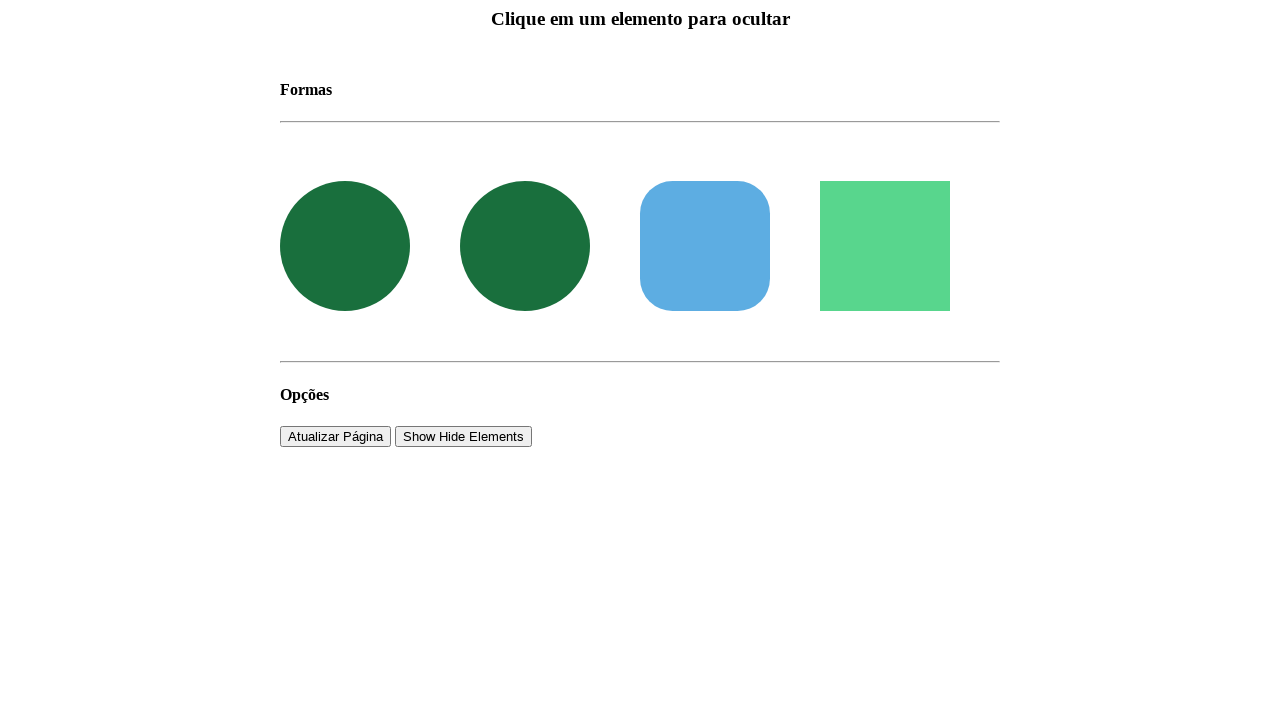

Clicked show/hide elements button again to toggle visibility at (464, 436) on button:has-text("Show Hide Elements"), button:has-text("Exibir Elementos Ocultos
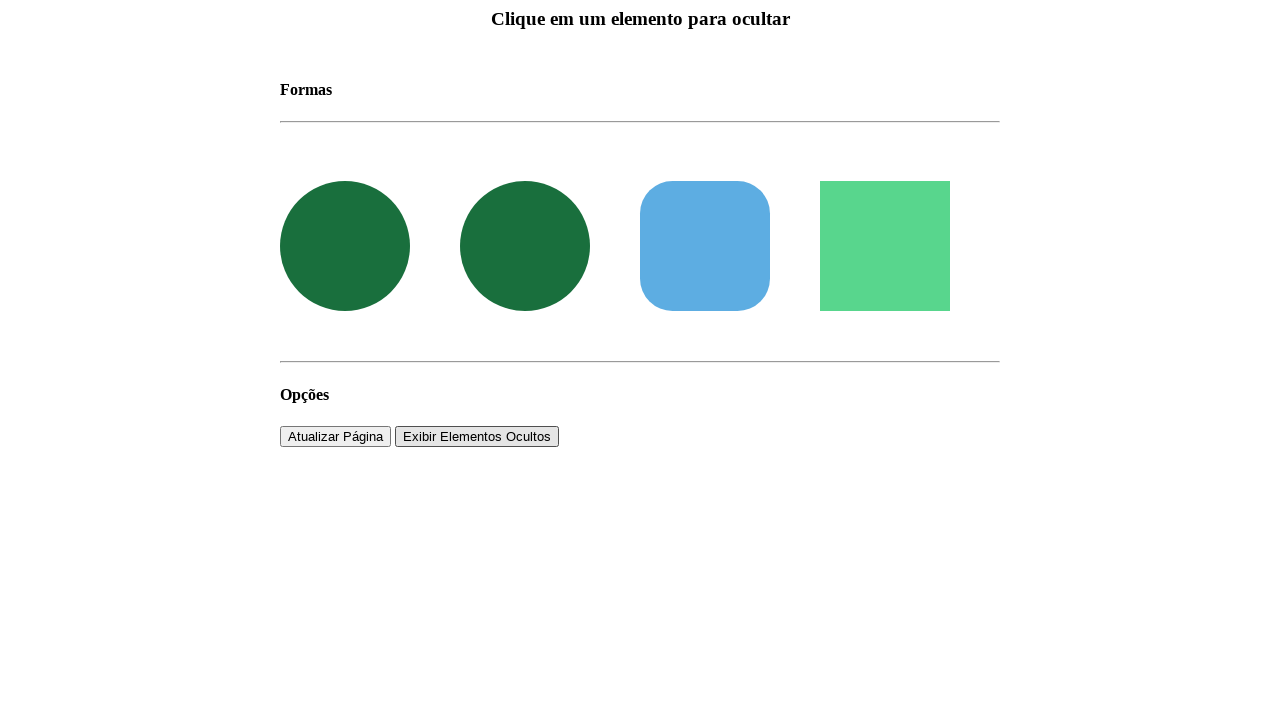

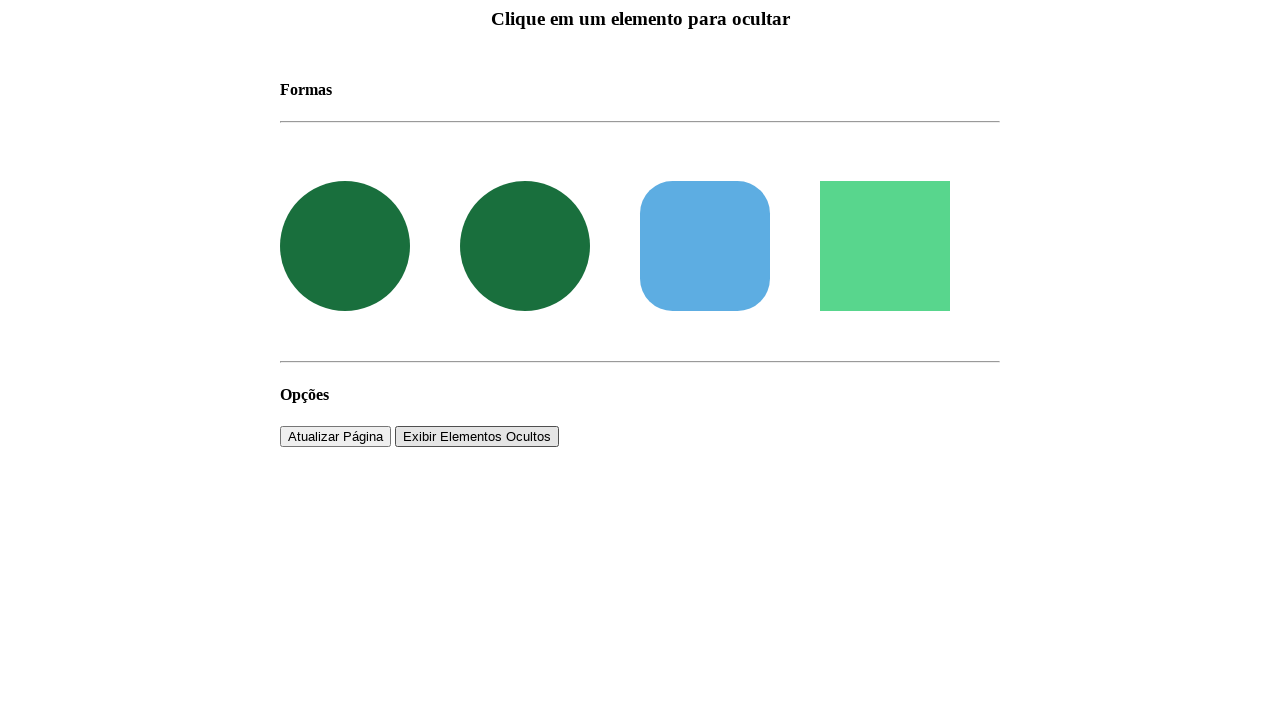